Tests basic browser navigation by visiting two websites, then using browser back and forward navigation buttons to move through history

Starting URL: https://www.techwithtim.net/

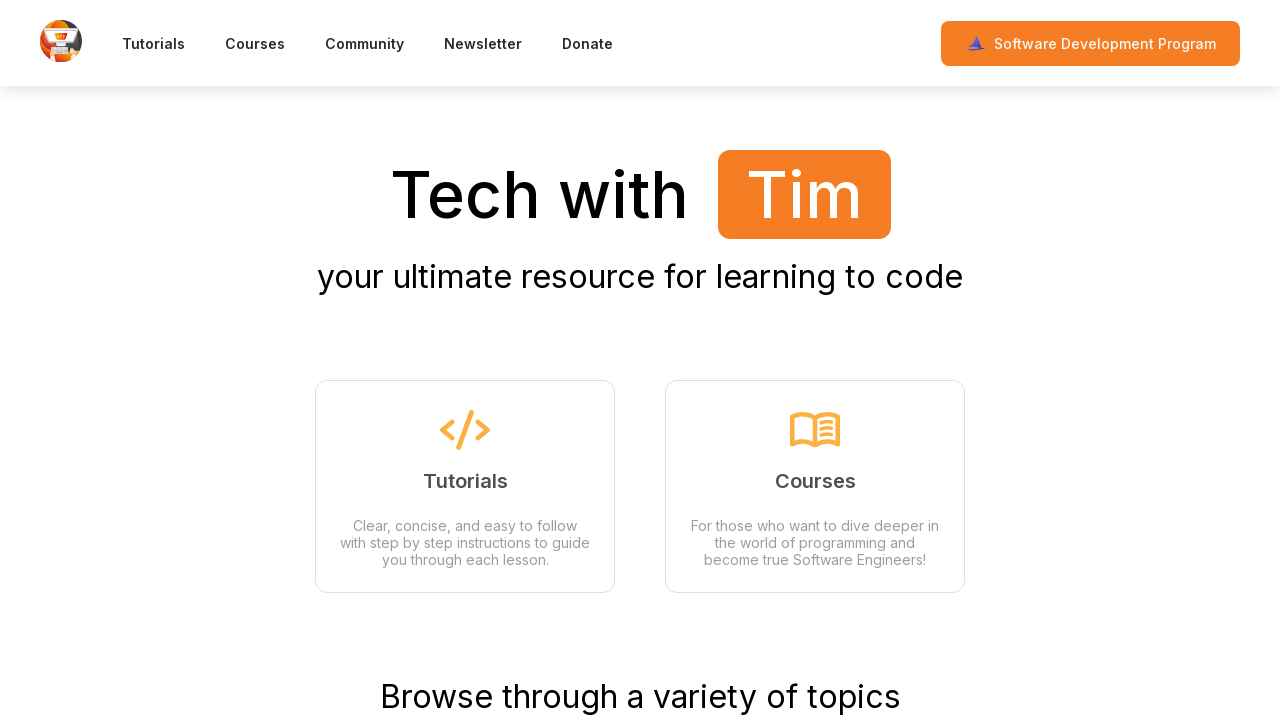

Navigated to https://www.selenium.dev/
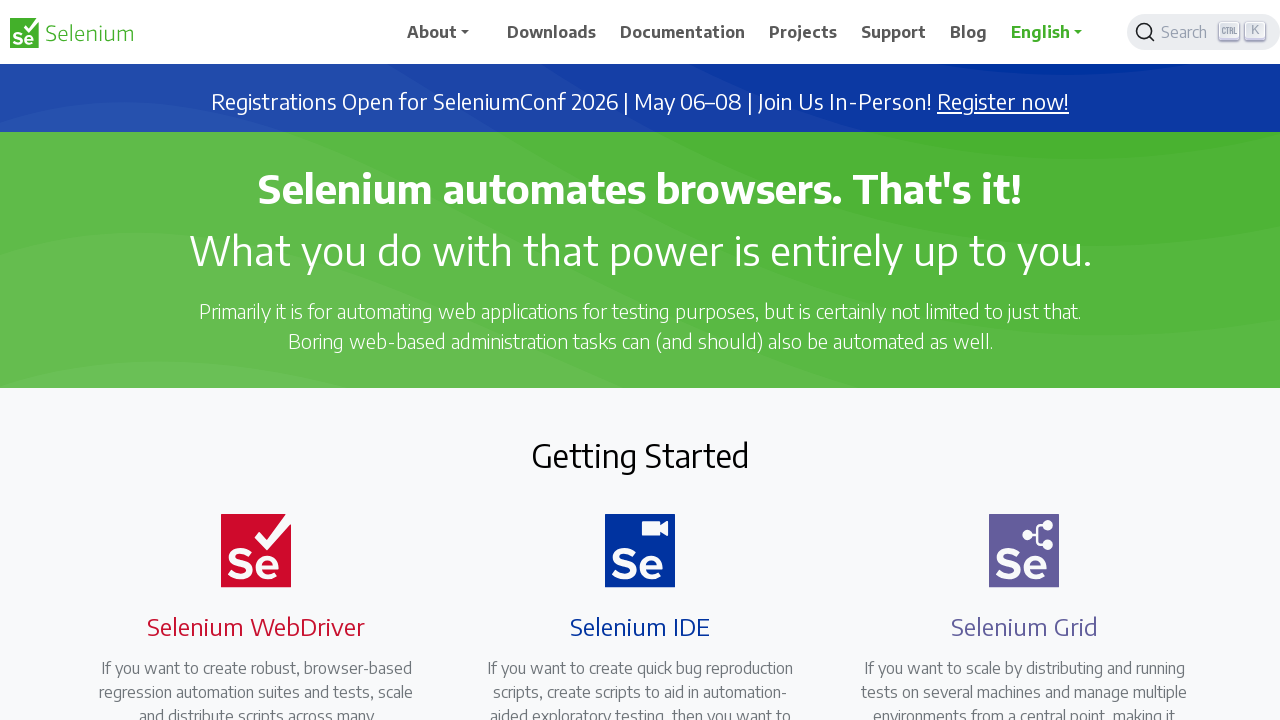

Waited for Selenium.dev page to load (domcontentloaded)
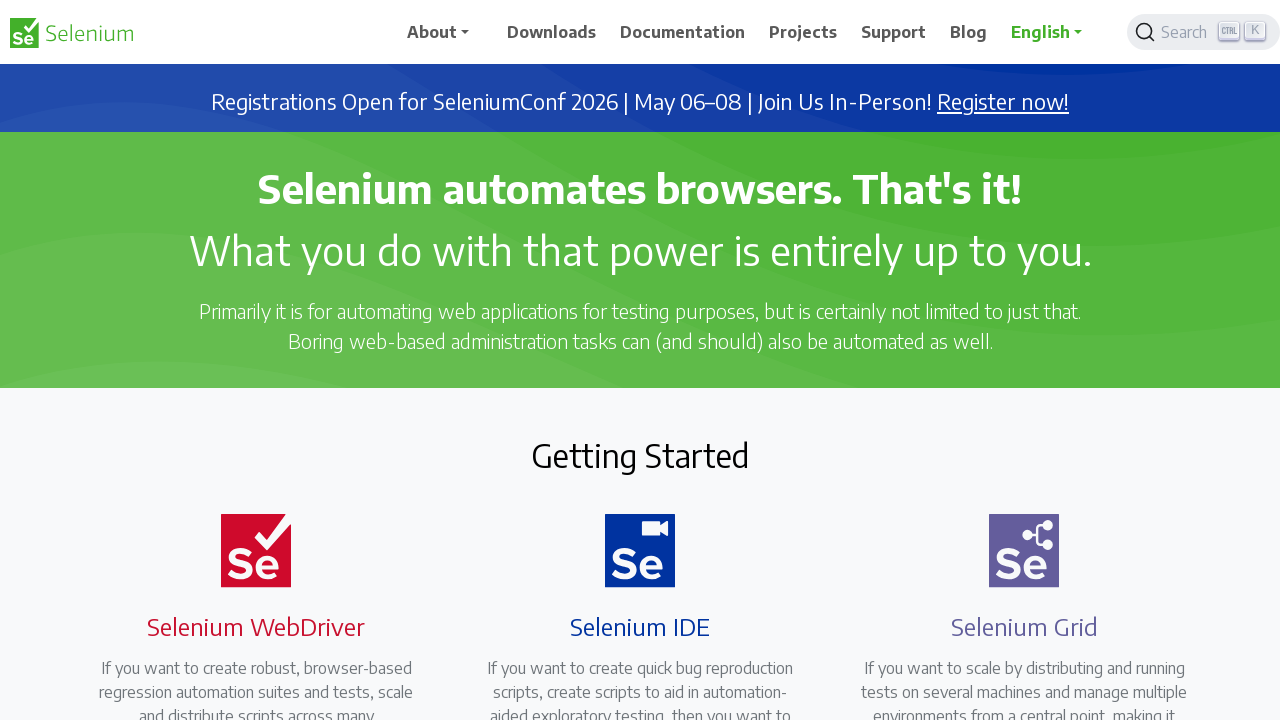

Clicked browser back button to navigate to previous page
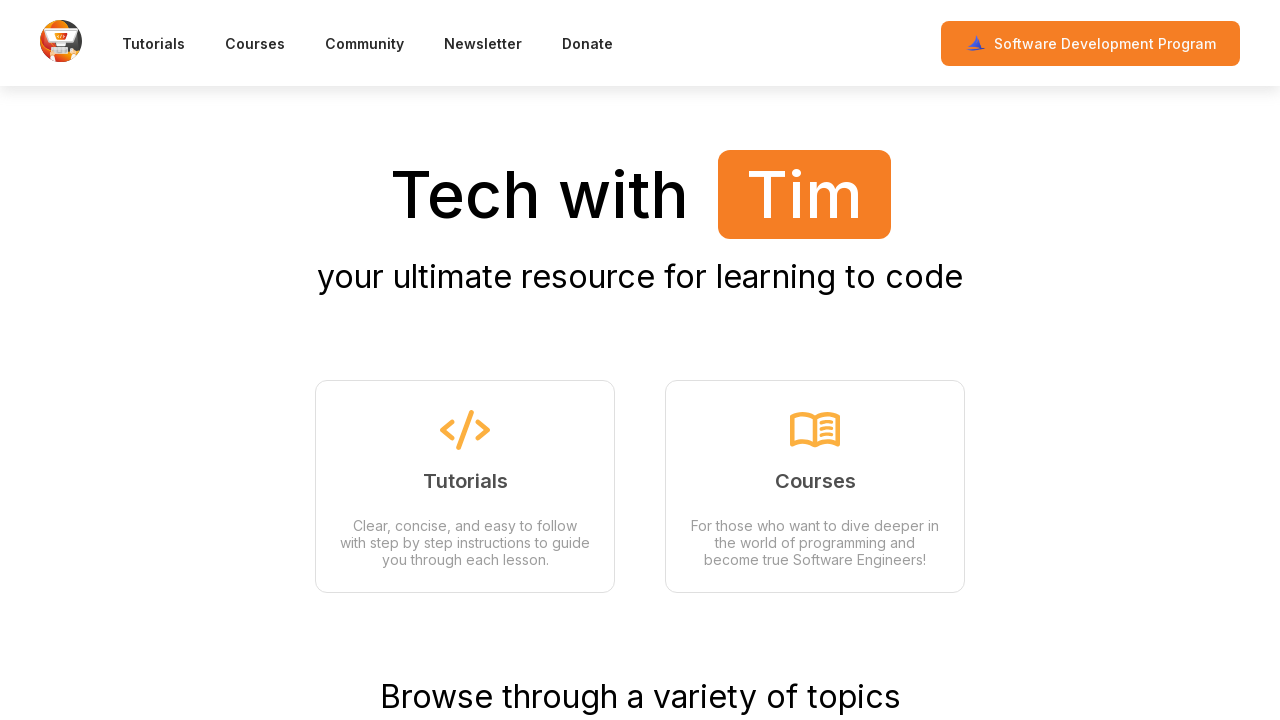

Waited for previous page to load (domcontentloaded)
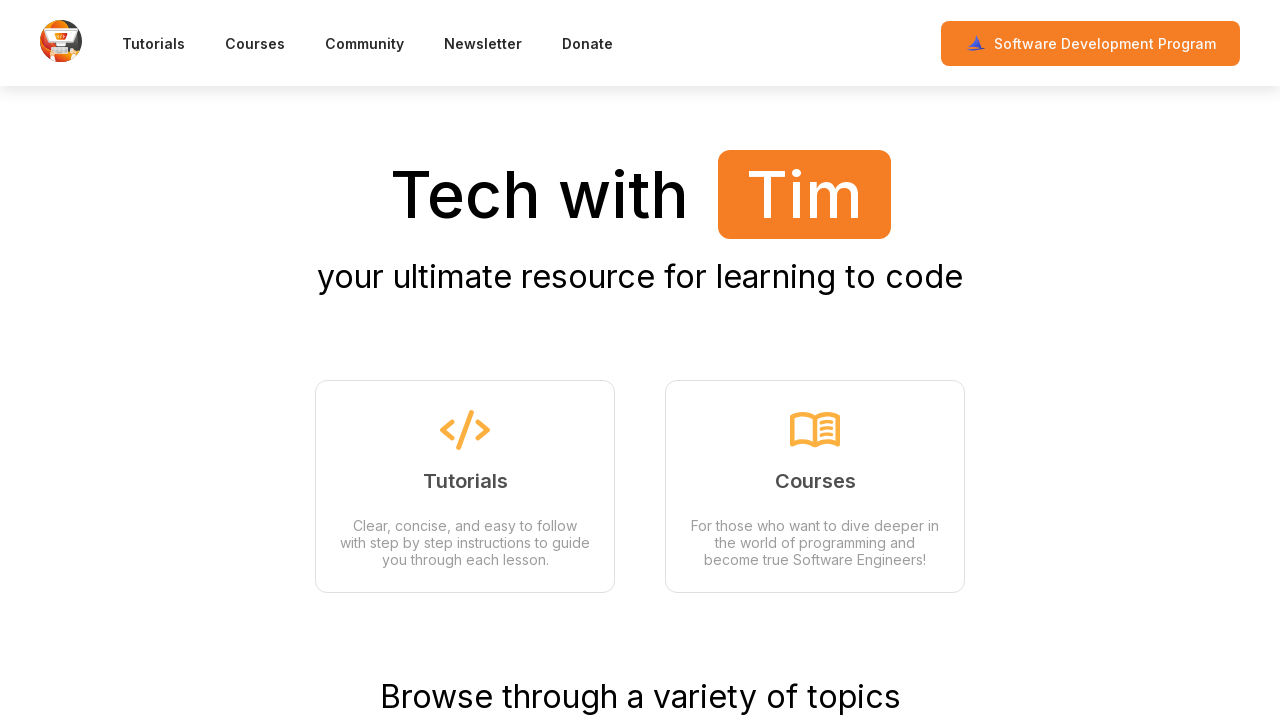

Clicked browser forward button to navigate forward
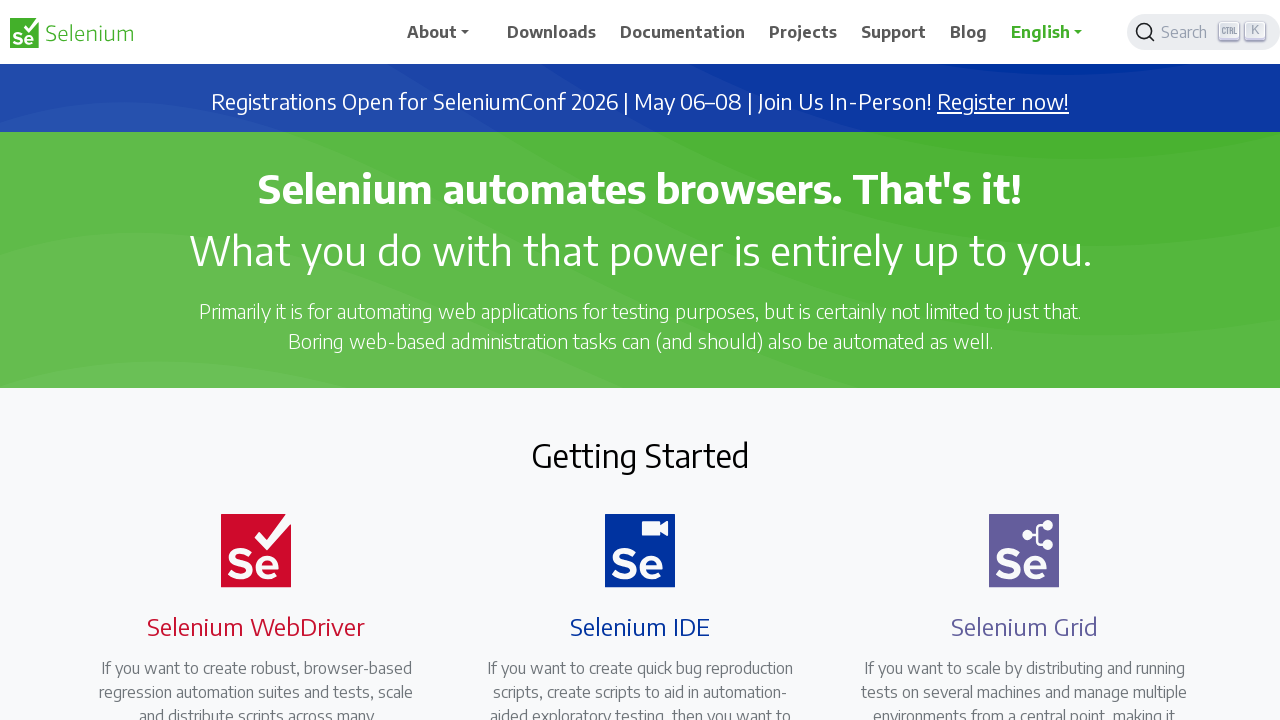

Waited for forward page to load (domcontentloaded)
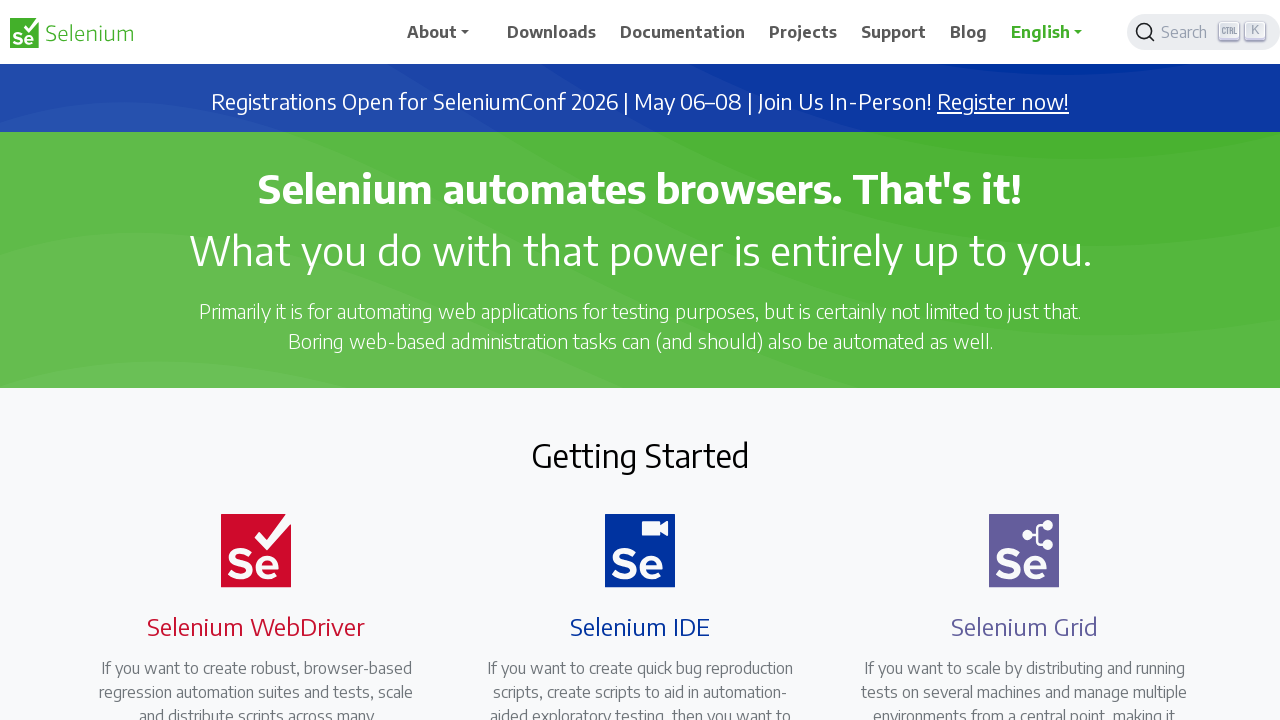

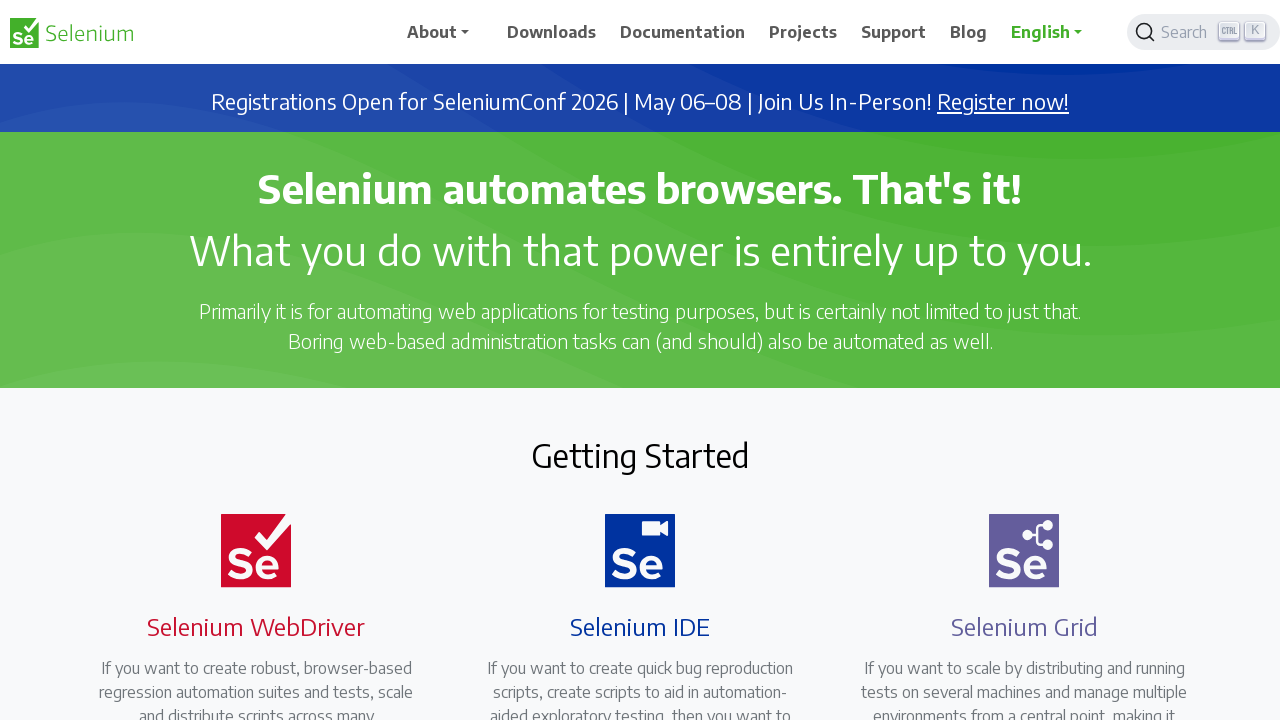